Tests that the registration modal header displays the correct text 'Реєстрація'

Starting URL: http://speak-ukrainian.eastus2.cloudapp.azure.com/dev/

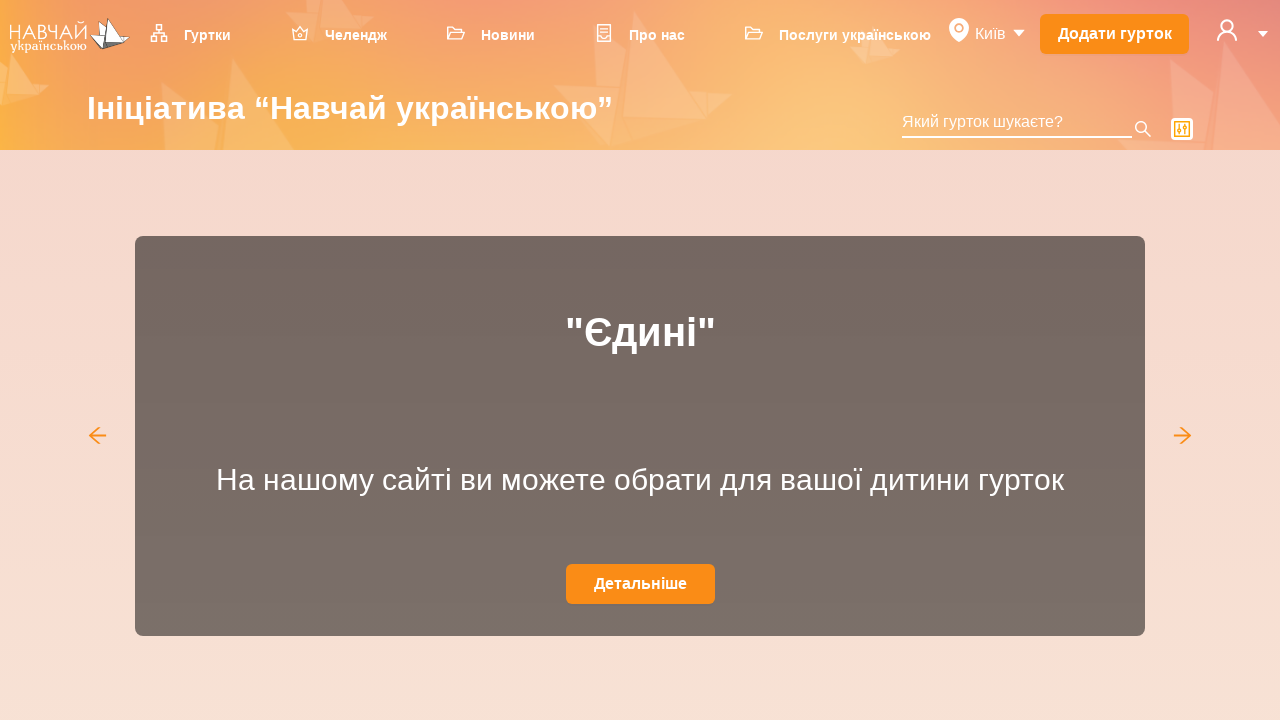

Clicked on user icon to open dropdown menu at (1227, 30) on svg[data-icon='user']
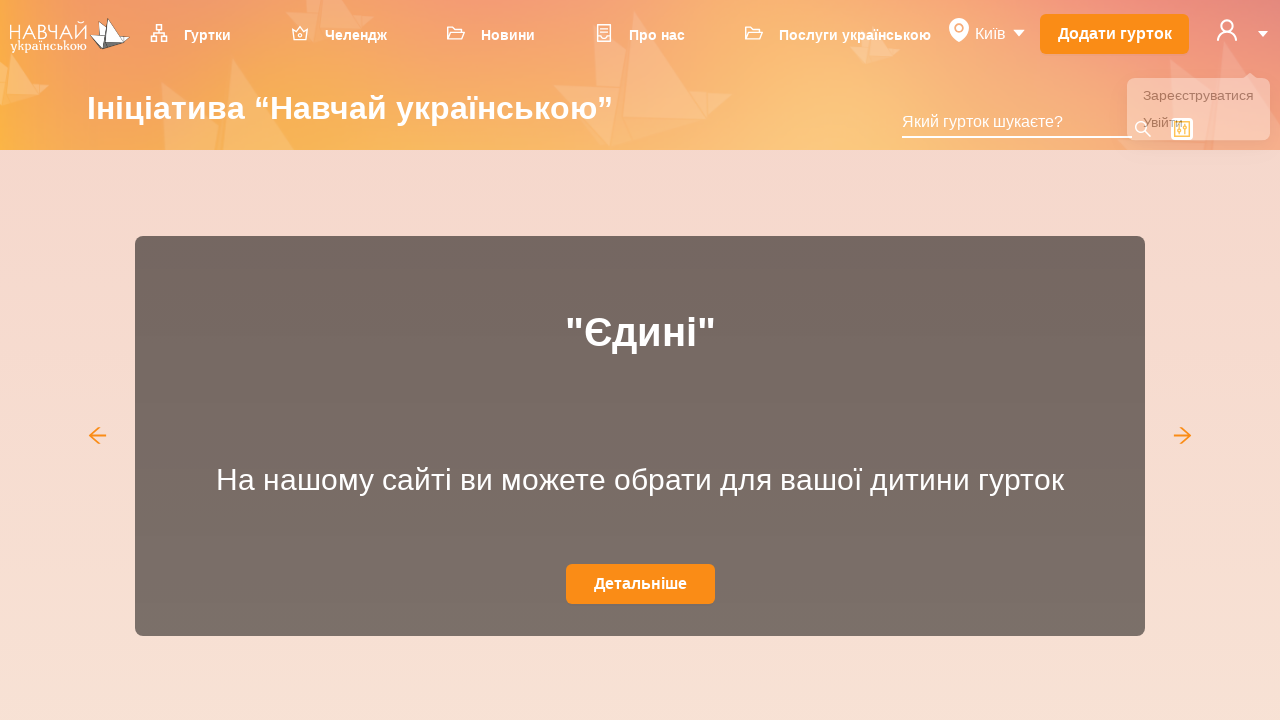

Dropdown menu appeared
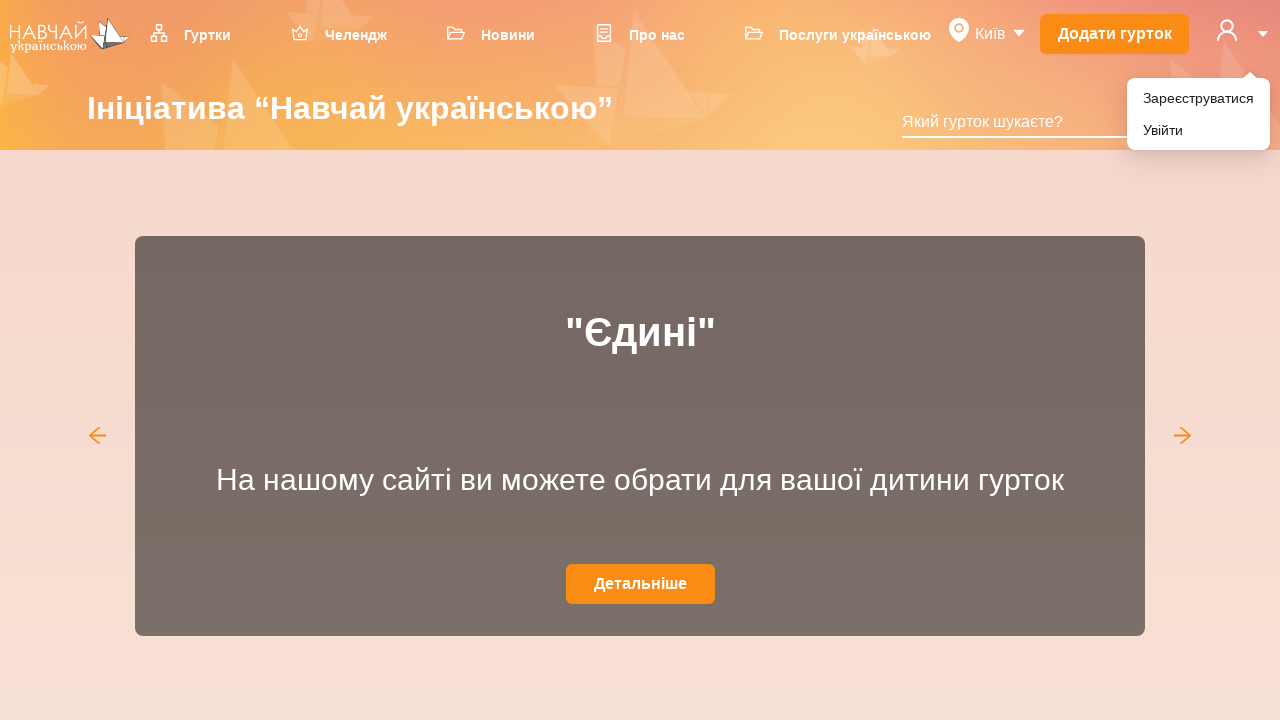

Clicked on 'Зареєструватися' (Register) menu item at (1198, 98) on xpath=//li[@role='menuitem']//div[text()='Зареєструватися']
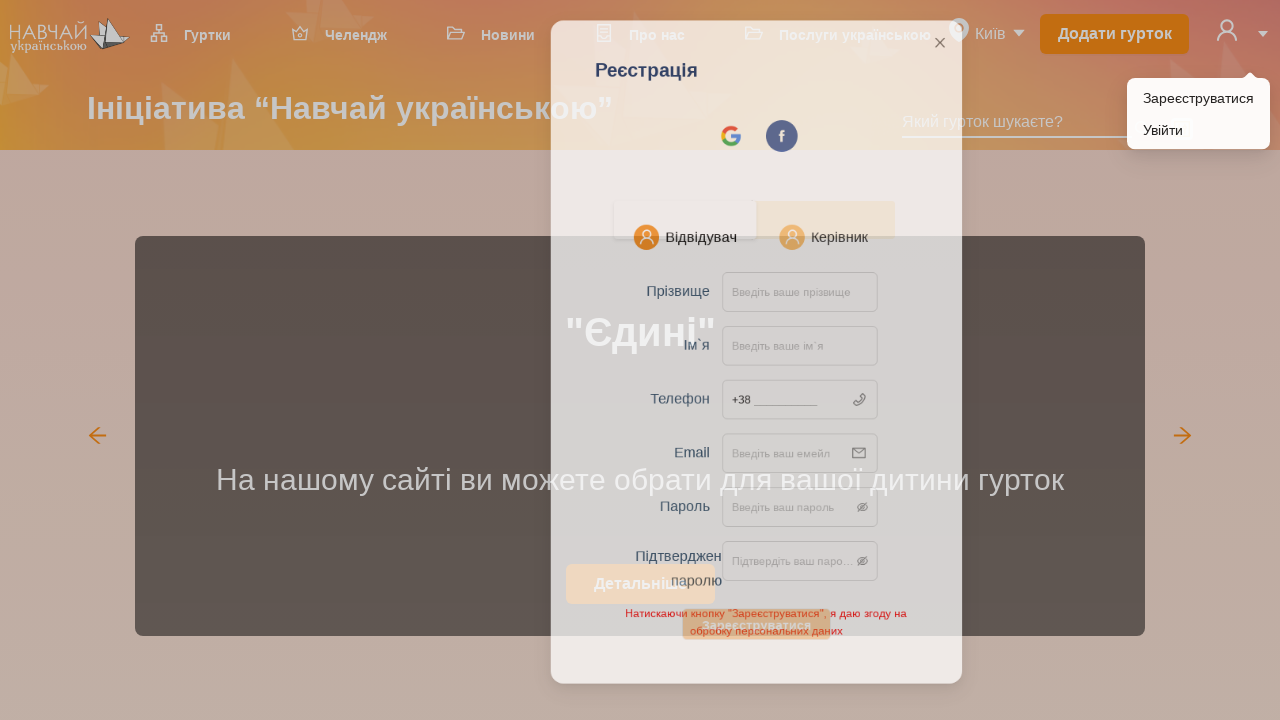

Registration modal header element loaded
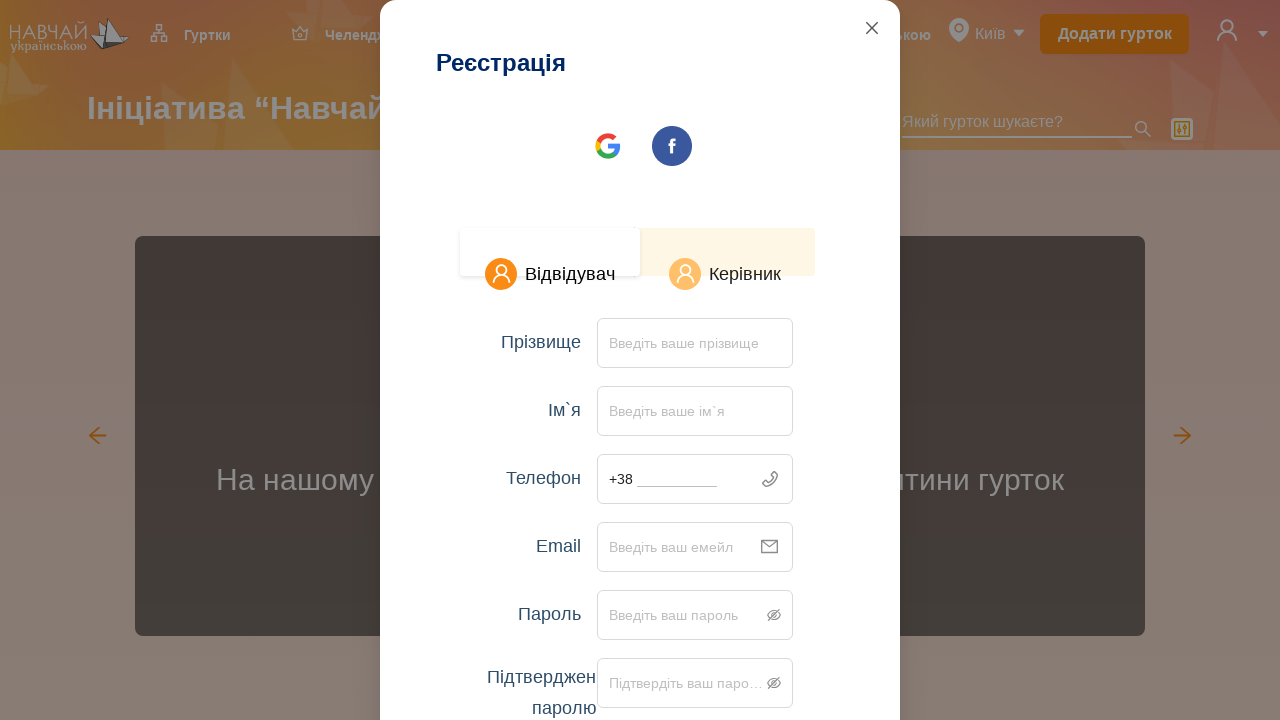

Verified modal header displays correct text 'Реєстрація'
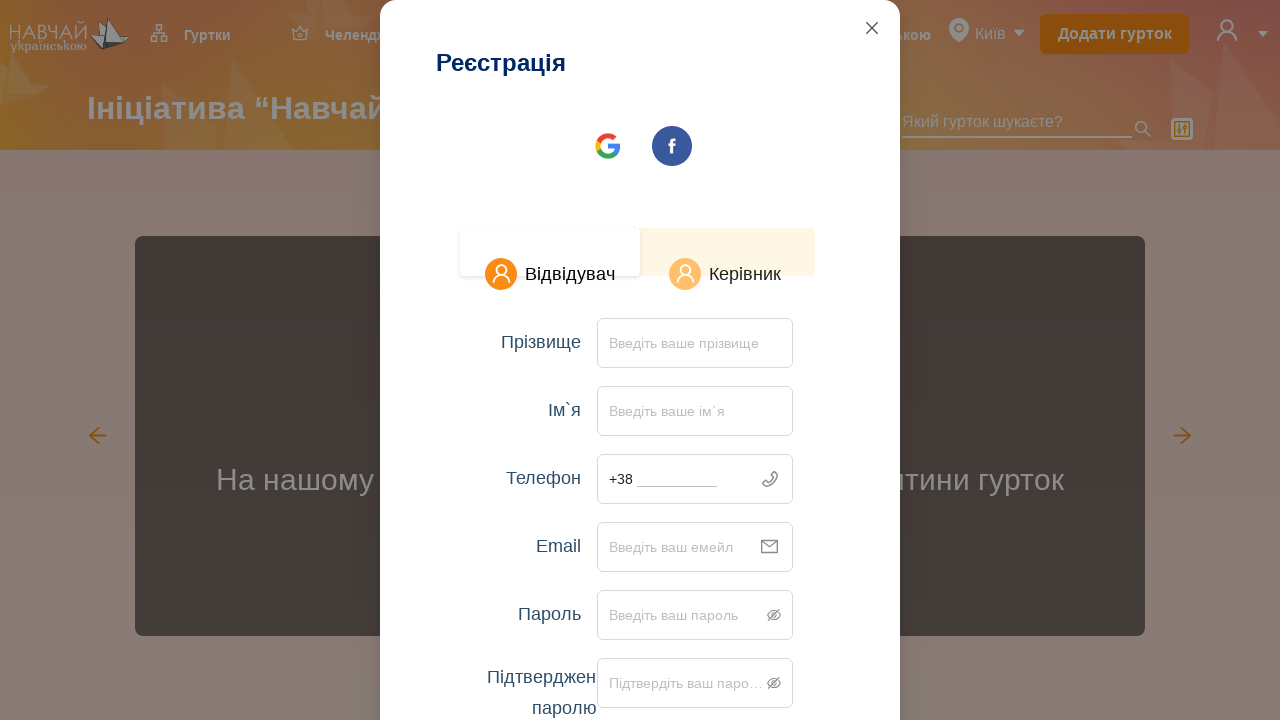

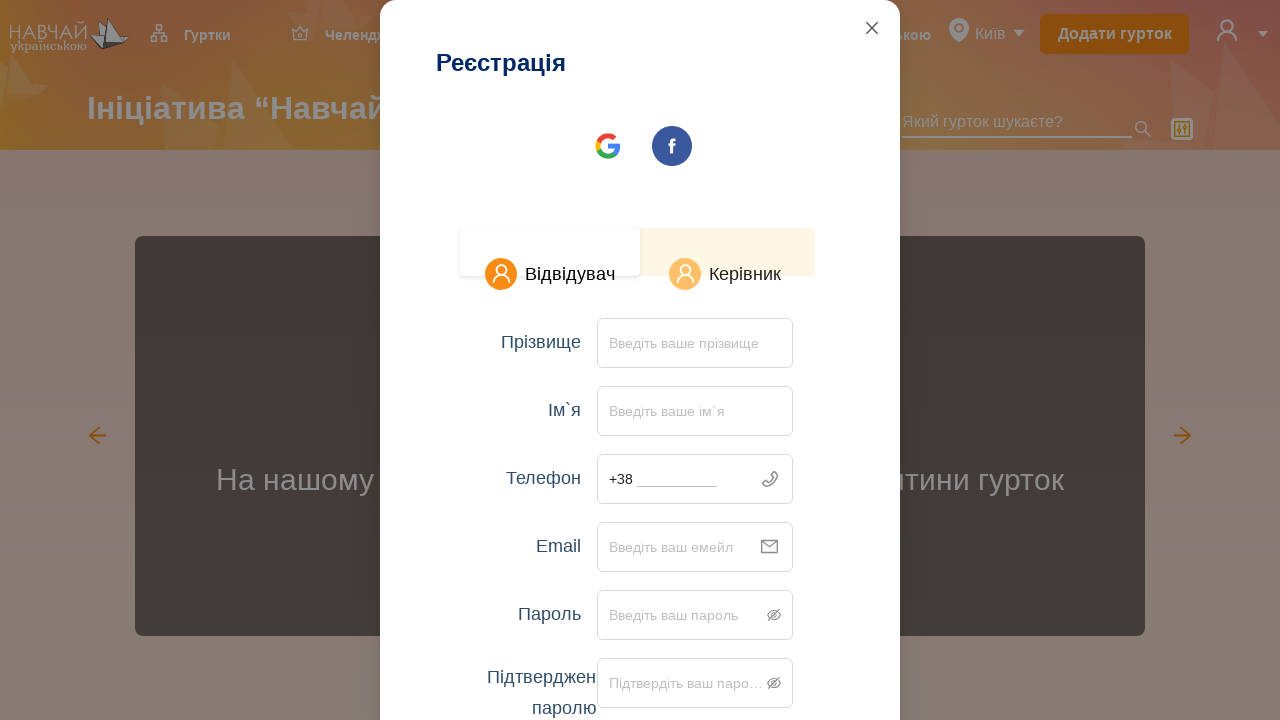